Tests window handling functionality by opening a new window, verifying content in both windows, and switching between them

Starting URL: https://the-internet.herokuapp.com/windows

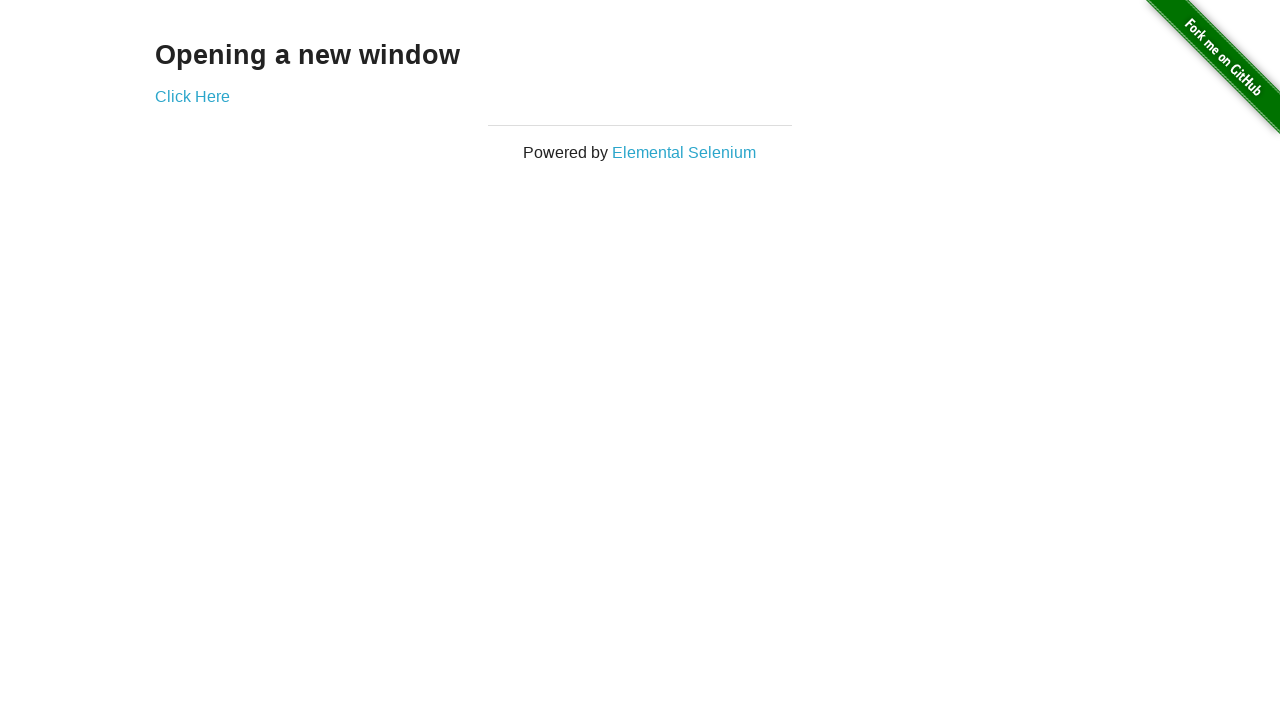

Waited for h3 element to load on initial page
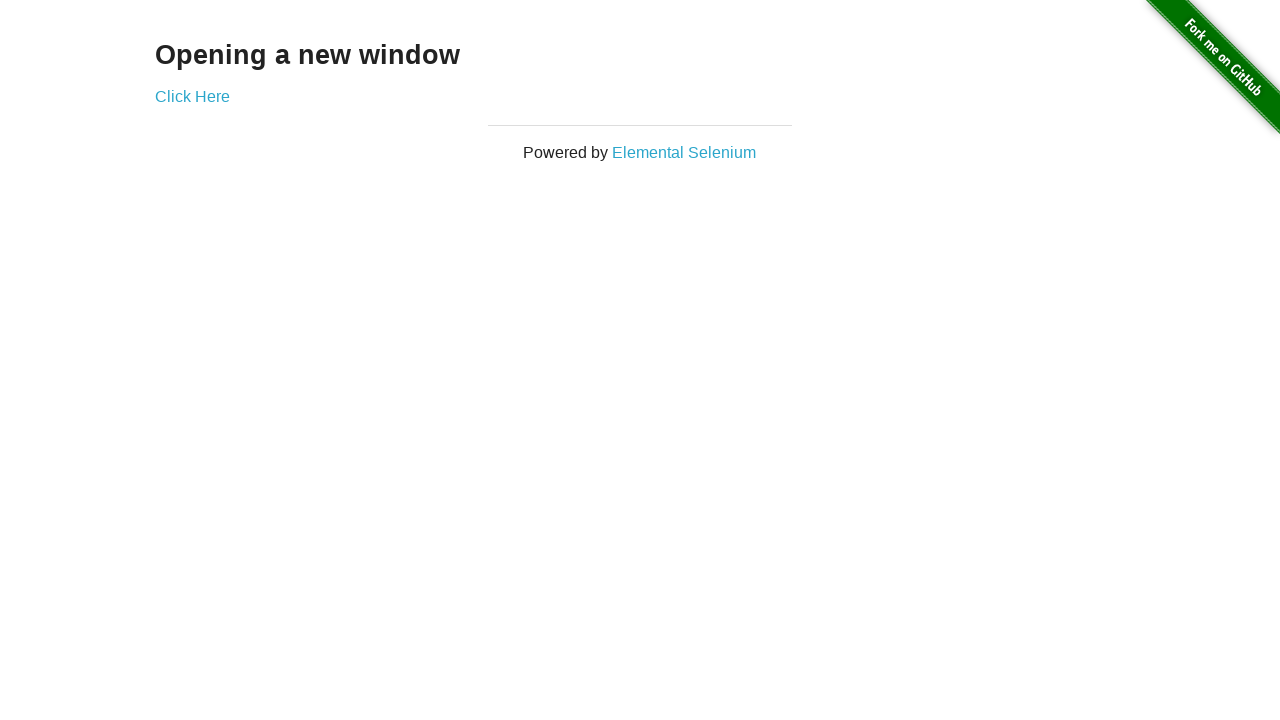

Verified h3 text content is 'Opening a new window'
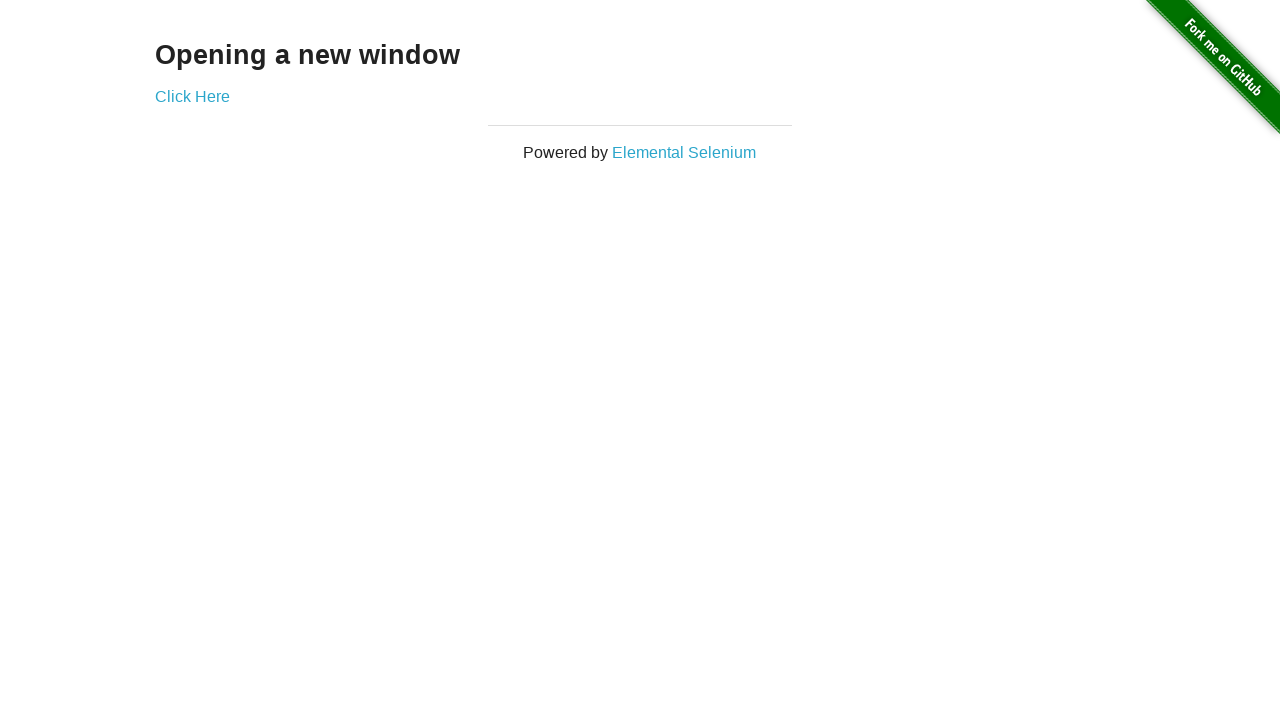

Verified page title is 'The Internet'
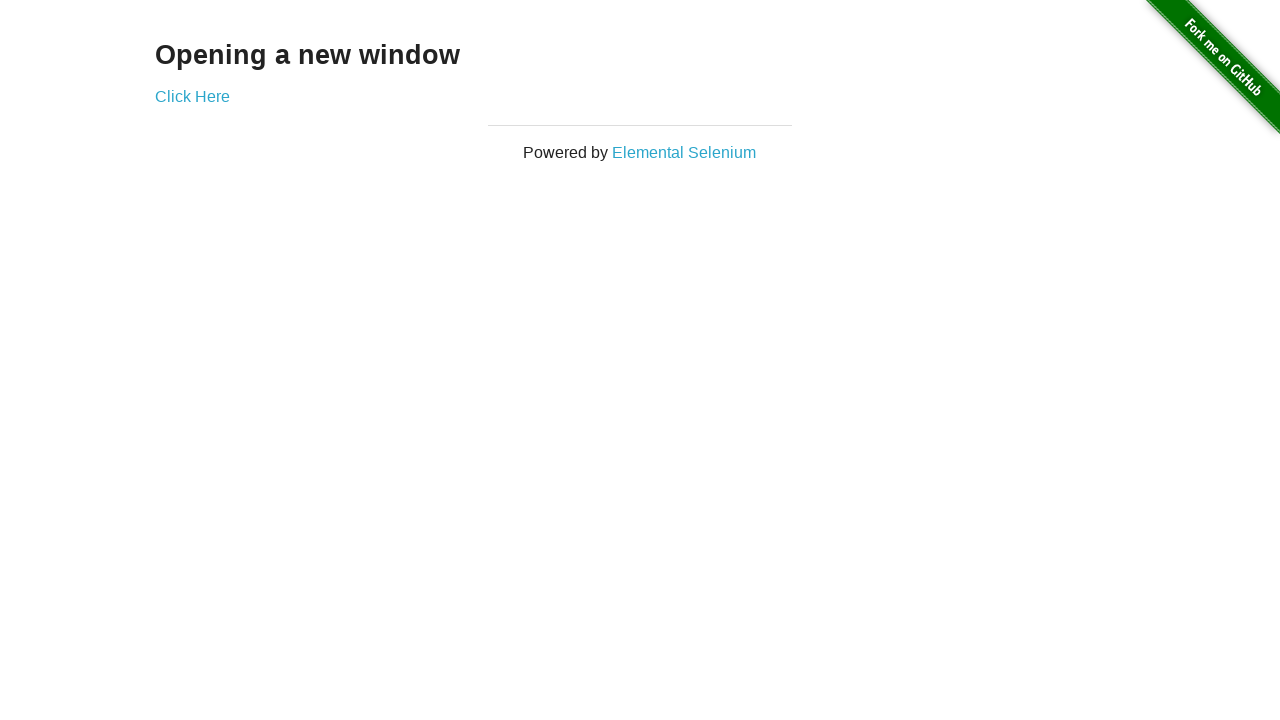

Stored reference to first page
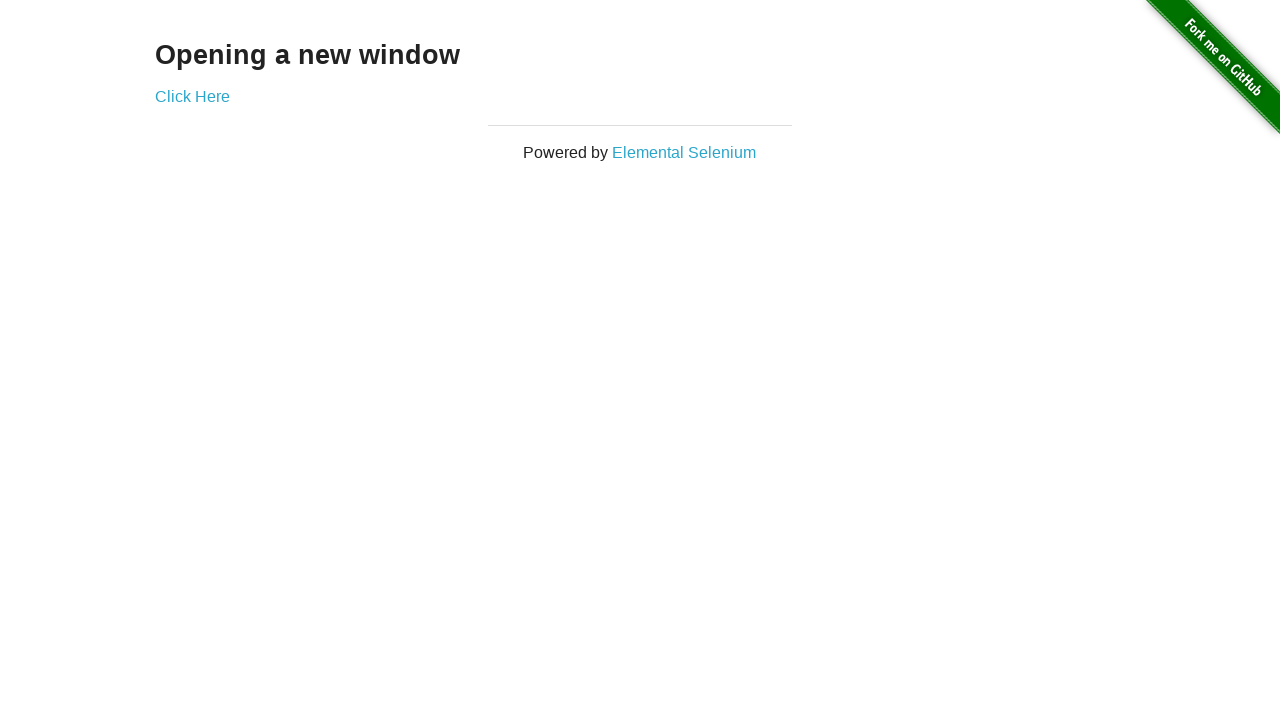

Clicked 'Click Here' link to open new window at (192, 96) on text=Click Here
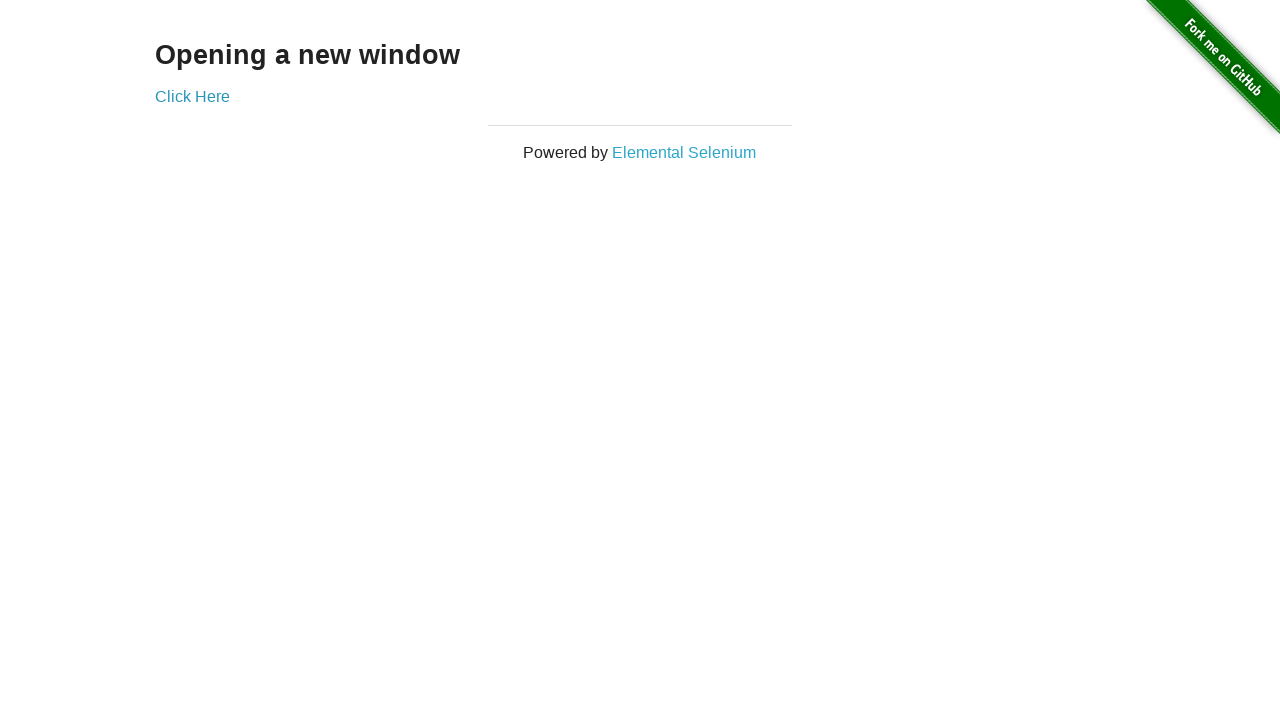

Waited for new page to fully load
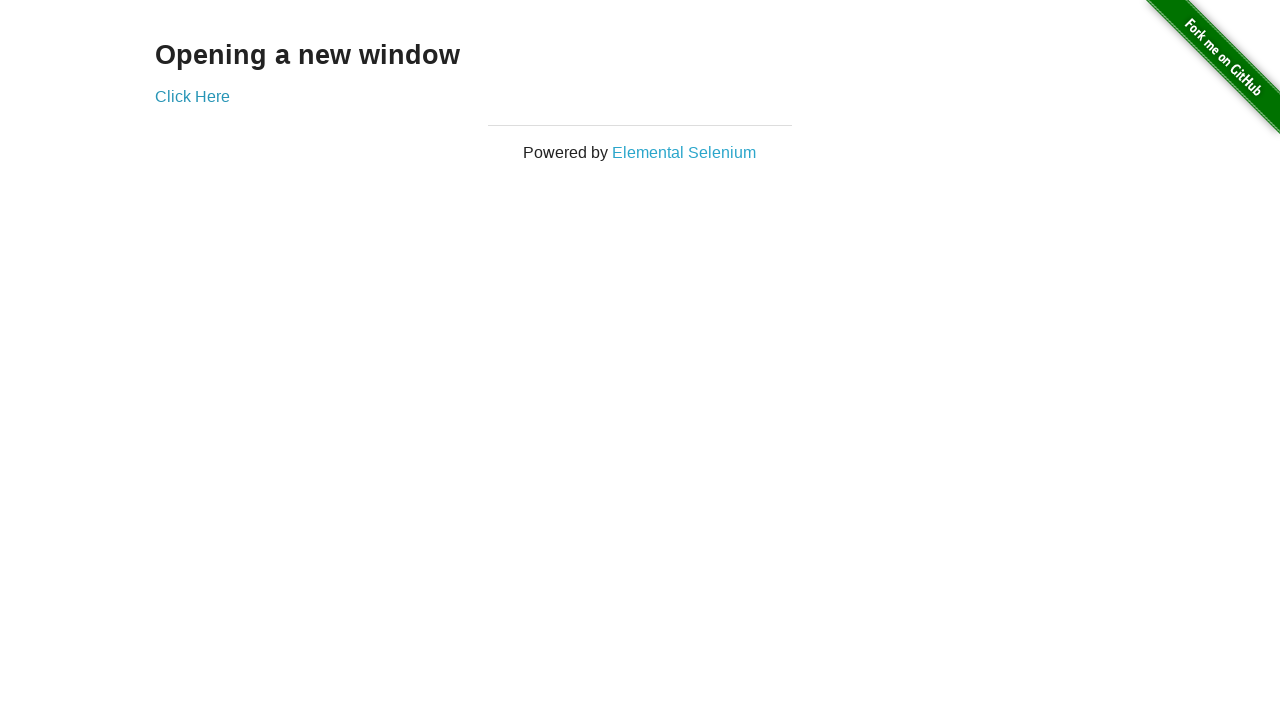

Verified new window title is 'New Window'
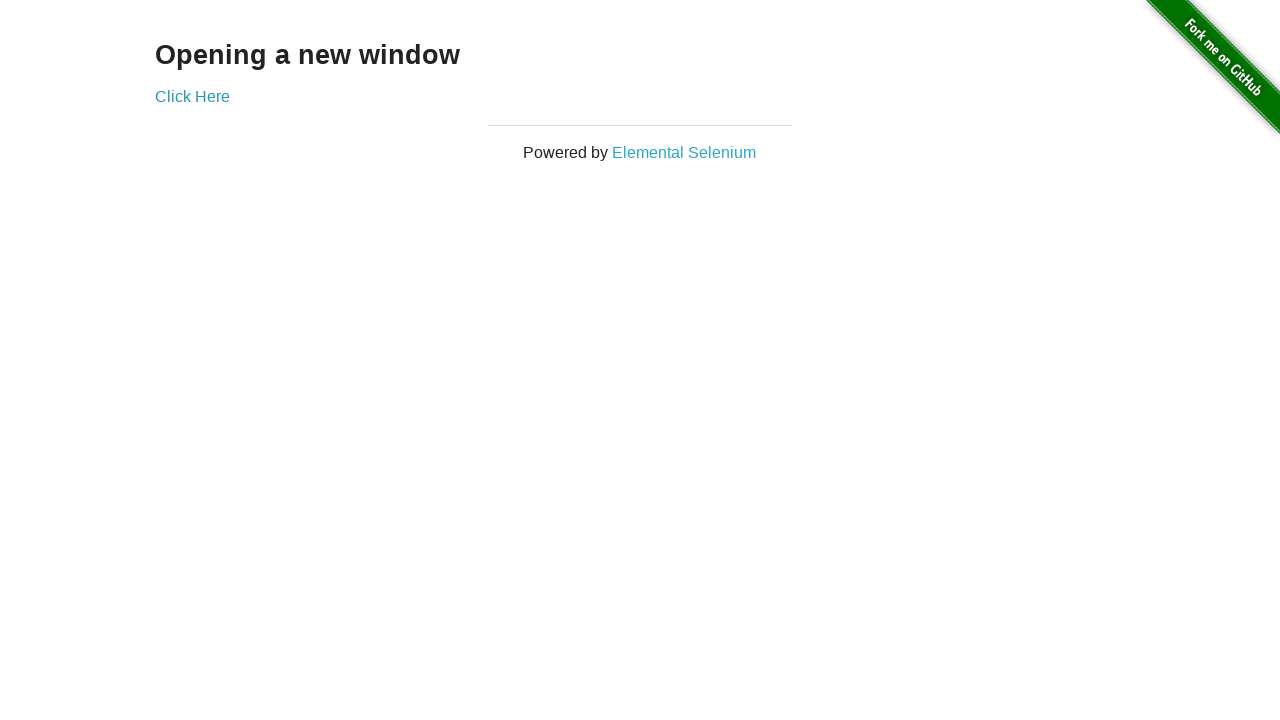

Waited for h3 element in new window
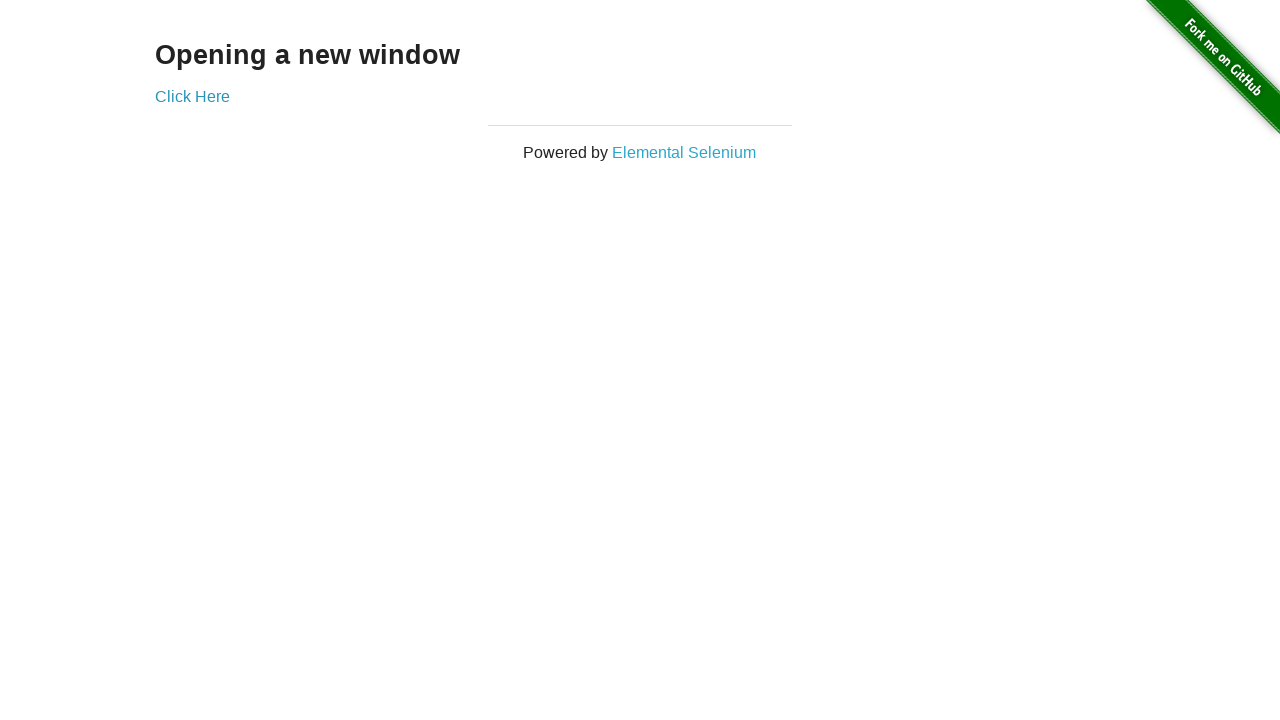

Verified h3 text content in new window is 'New Window'
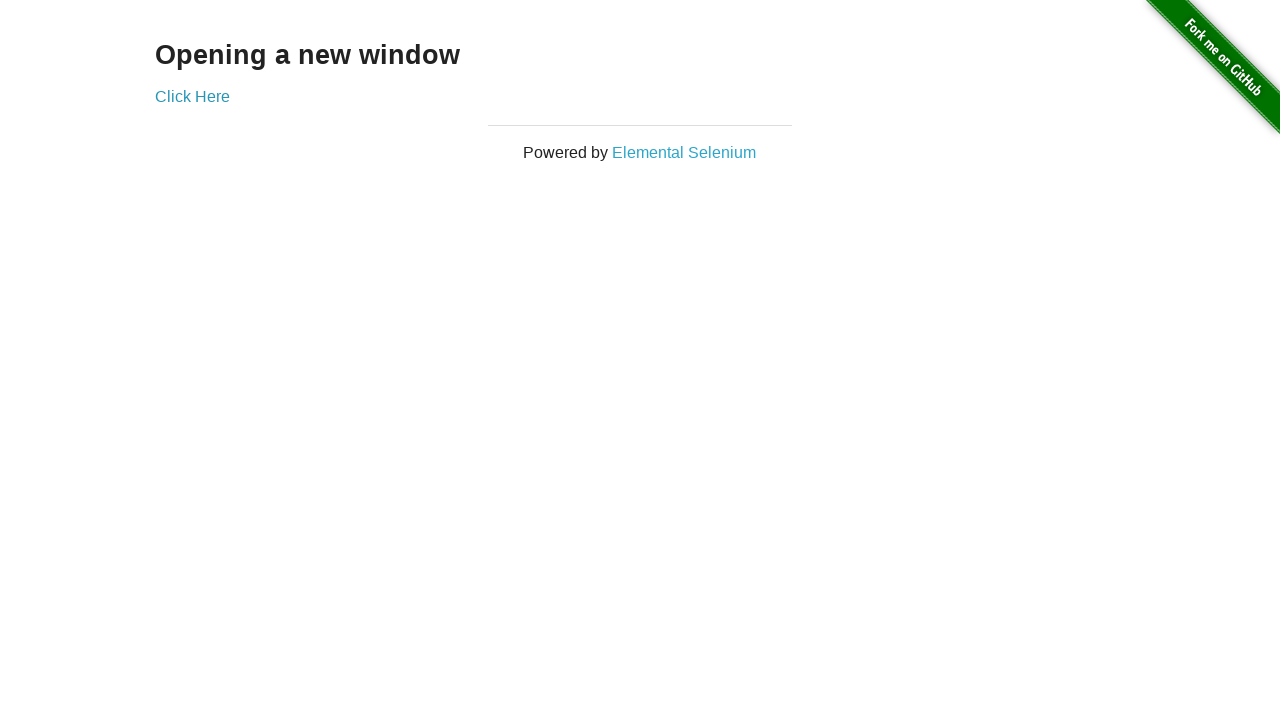

Switched back to first window
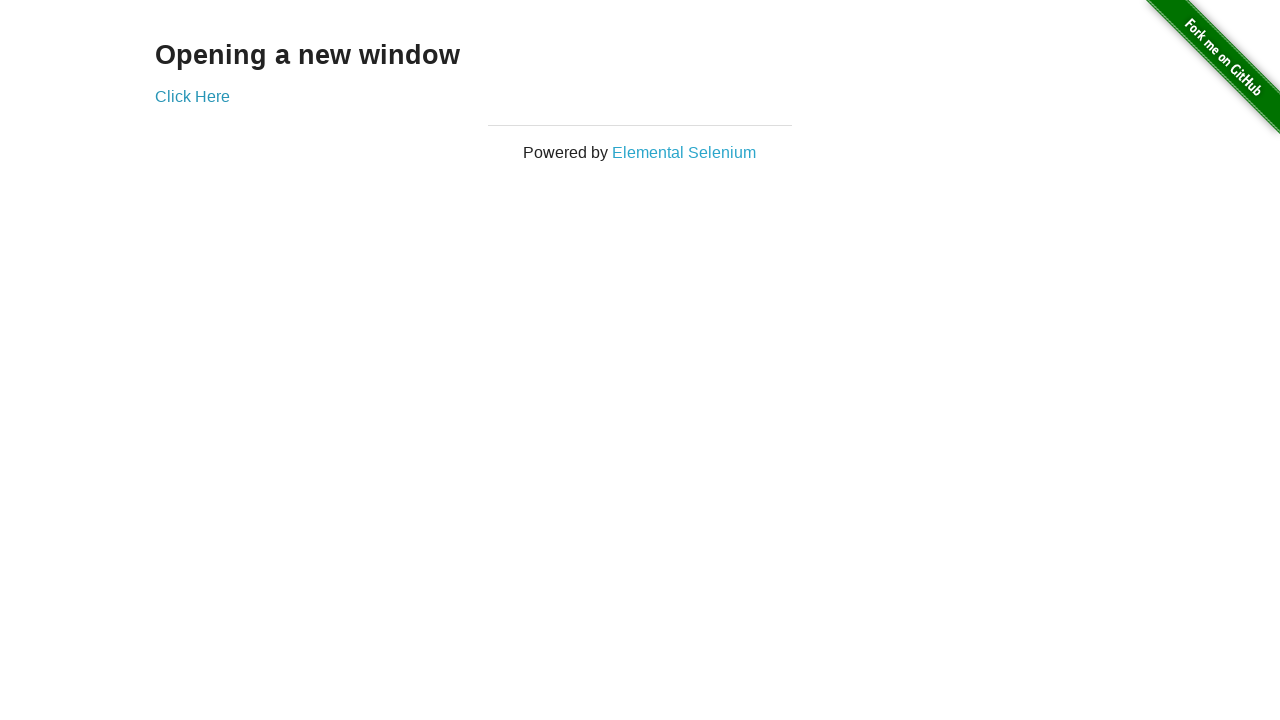

Verified first window title is still 'The Internet'
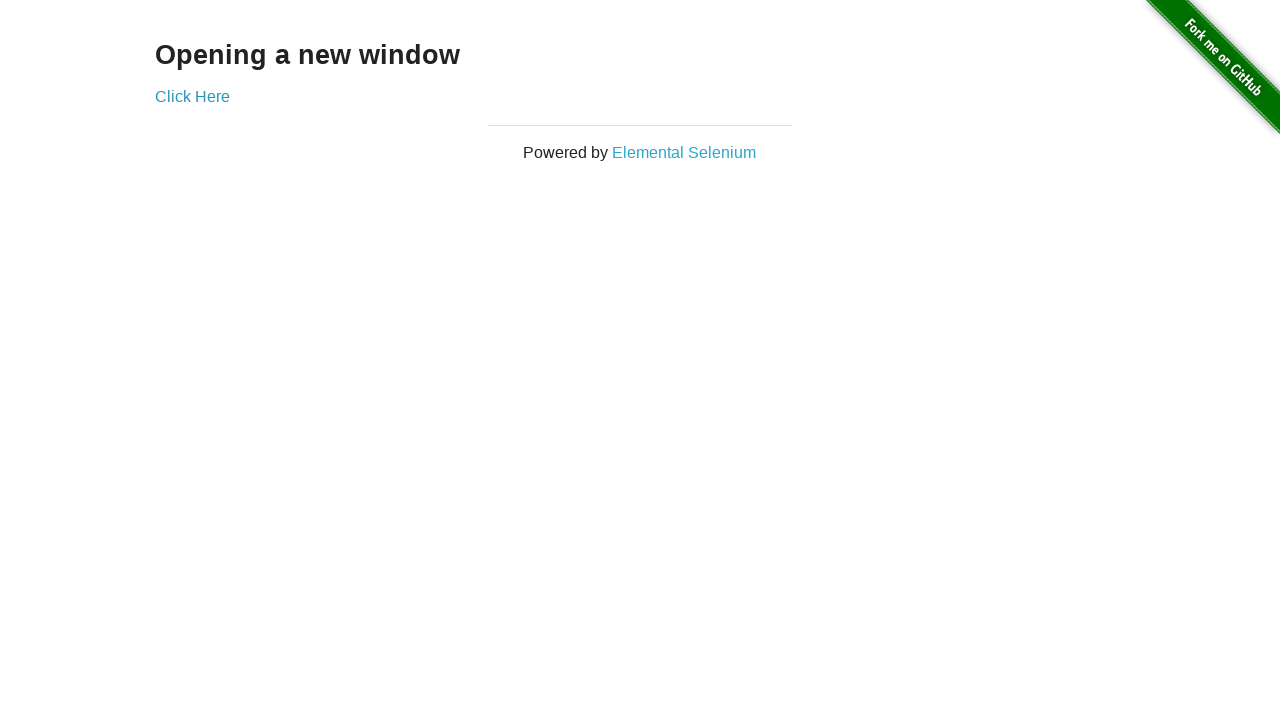

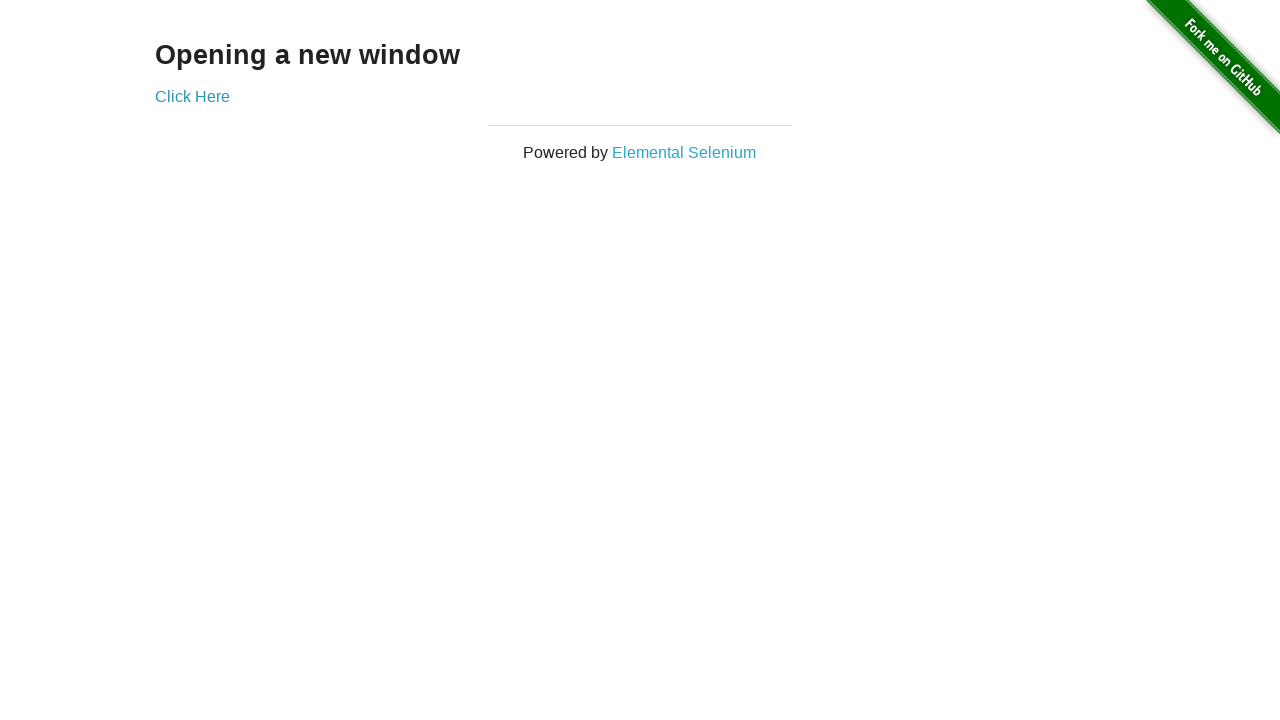